Opens a new browser tab and navigates to a specified URL

Starting URL: https://www.example.com

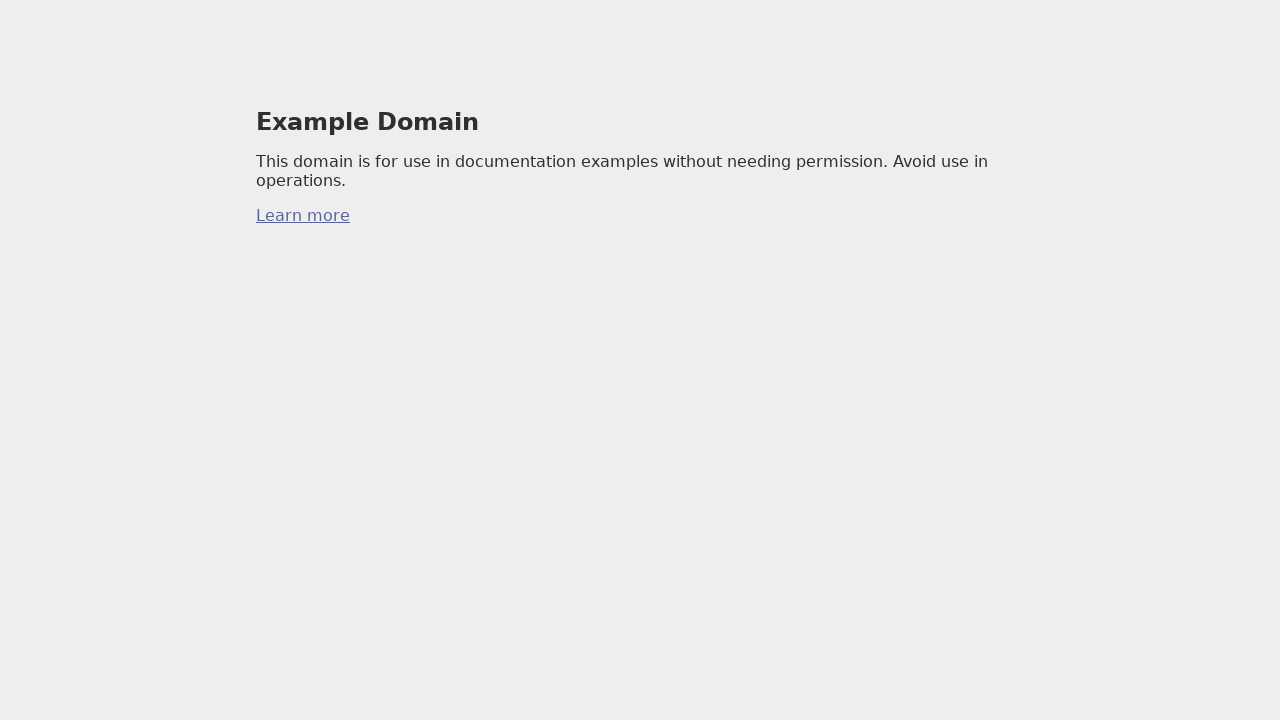

Opened a new browser tab
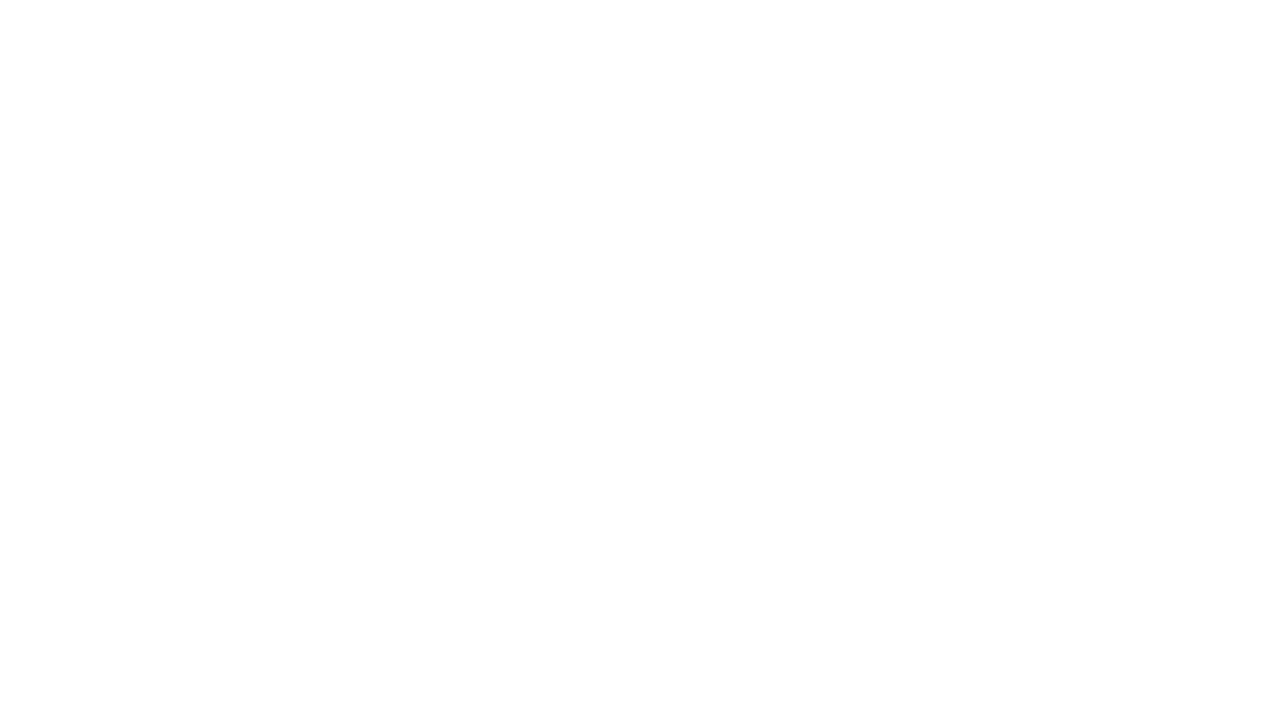

Navigated to https://www.github.com
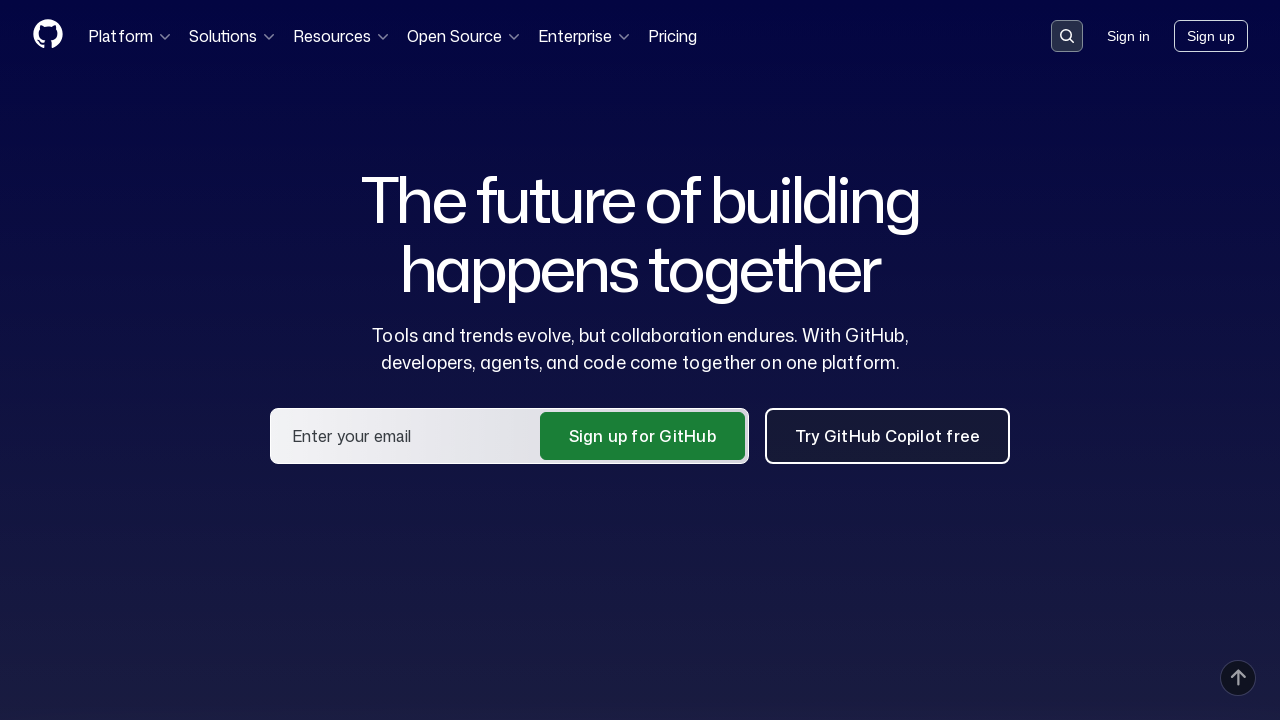

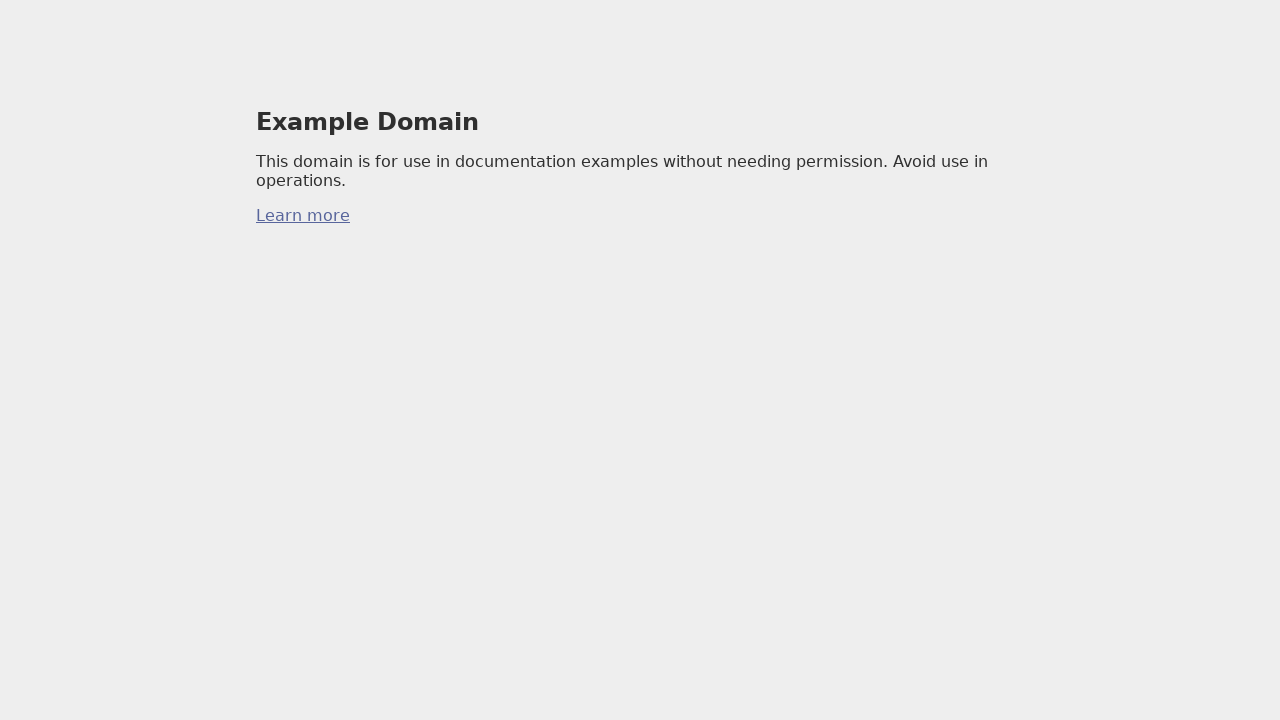